Tests clearing completed tasks when viewing completed tasks filter

Starting URL: https://todomvc4tasj.herokuapp.com/

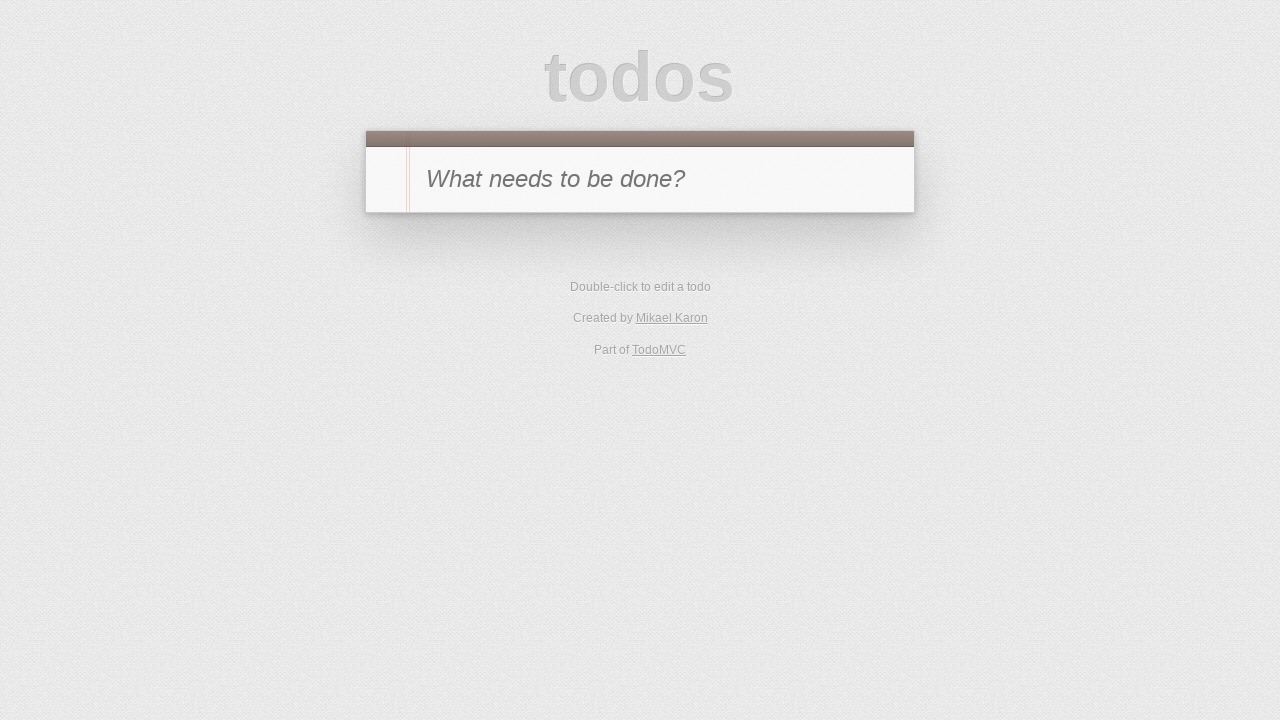

Set localStorage with one completed task
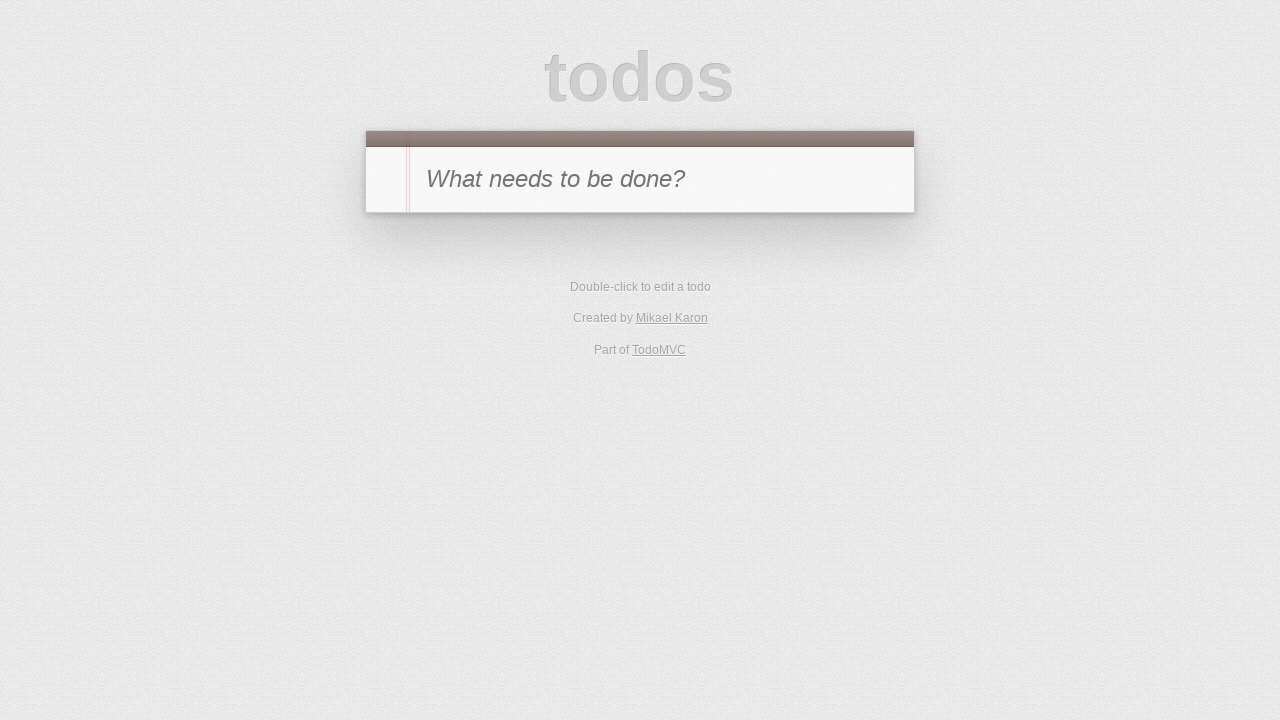

Reloaded page to apply localStorage state
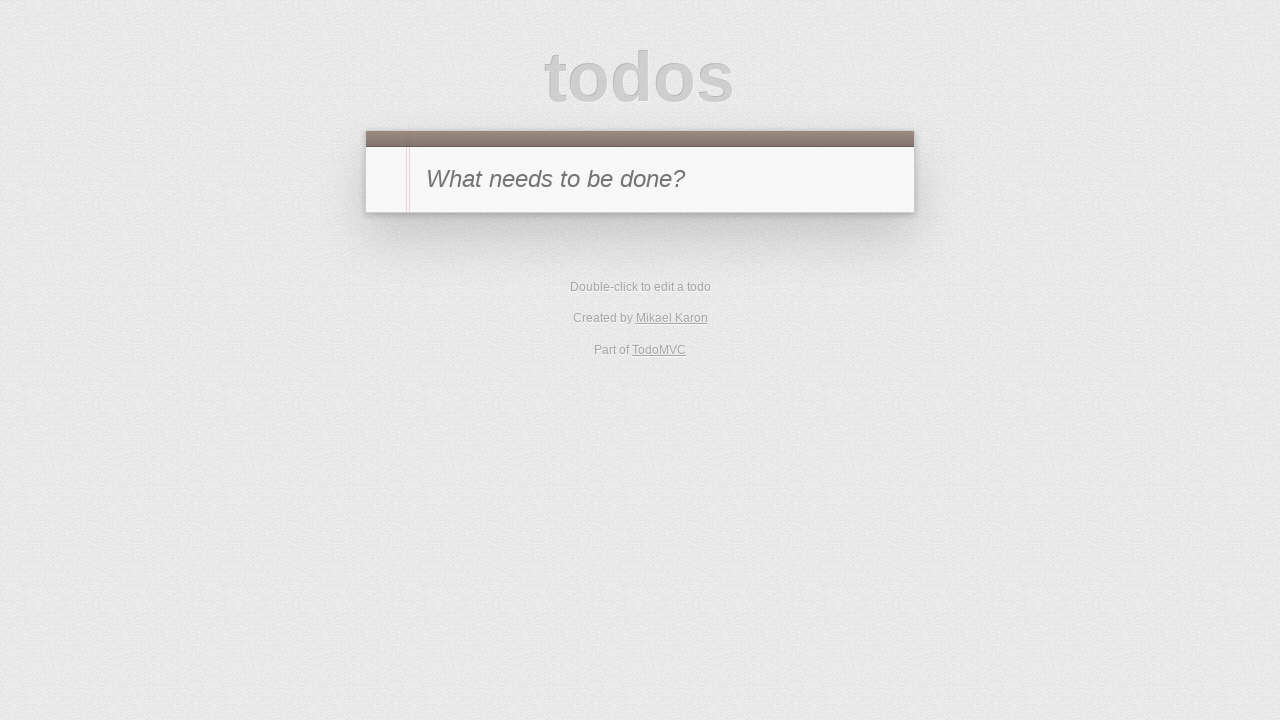

Clicked Completed filter to view completed tasks at (676, 291) on text=Completed
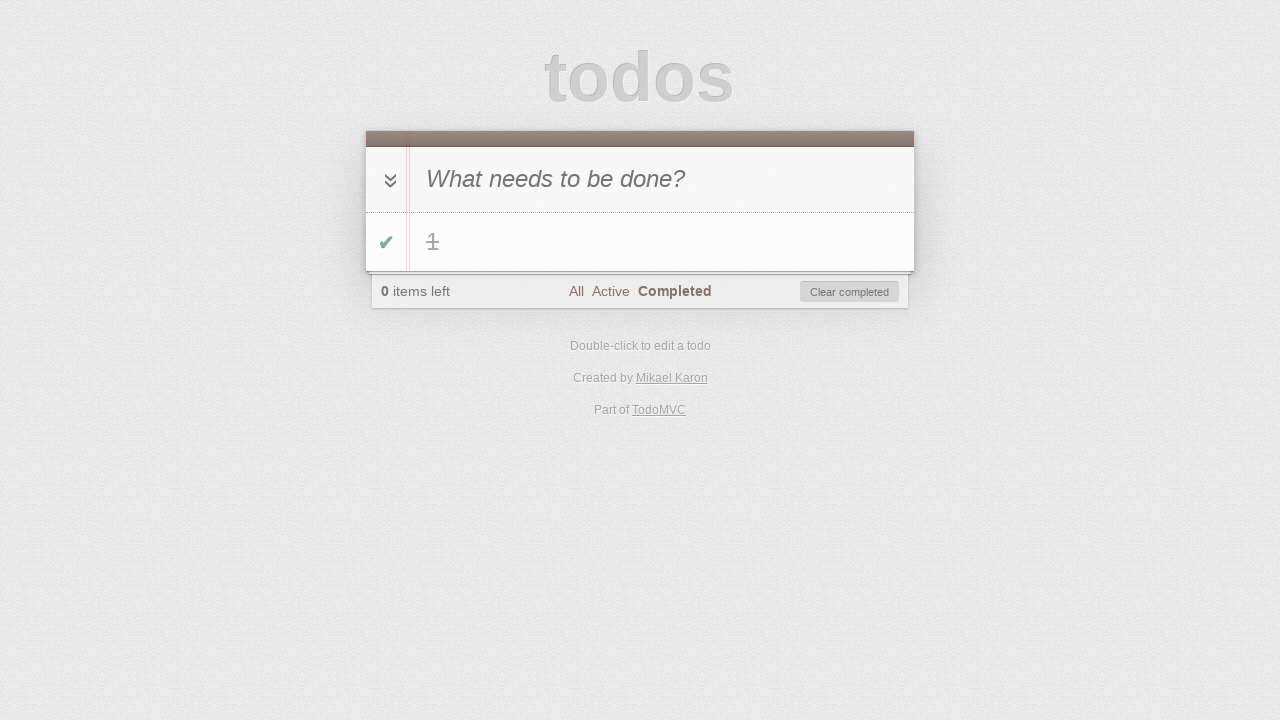

Clicked Clear completed button to remove completed tasks at (850, 292) on #clear-completed
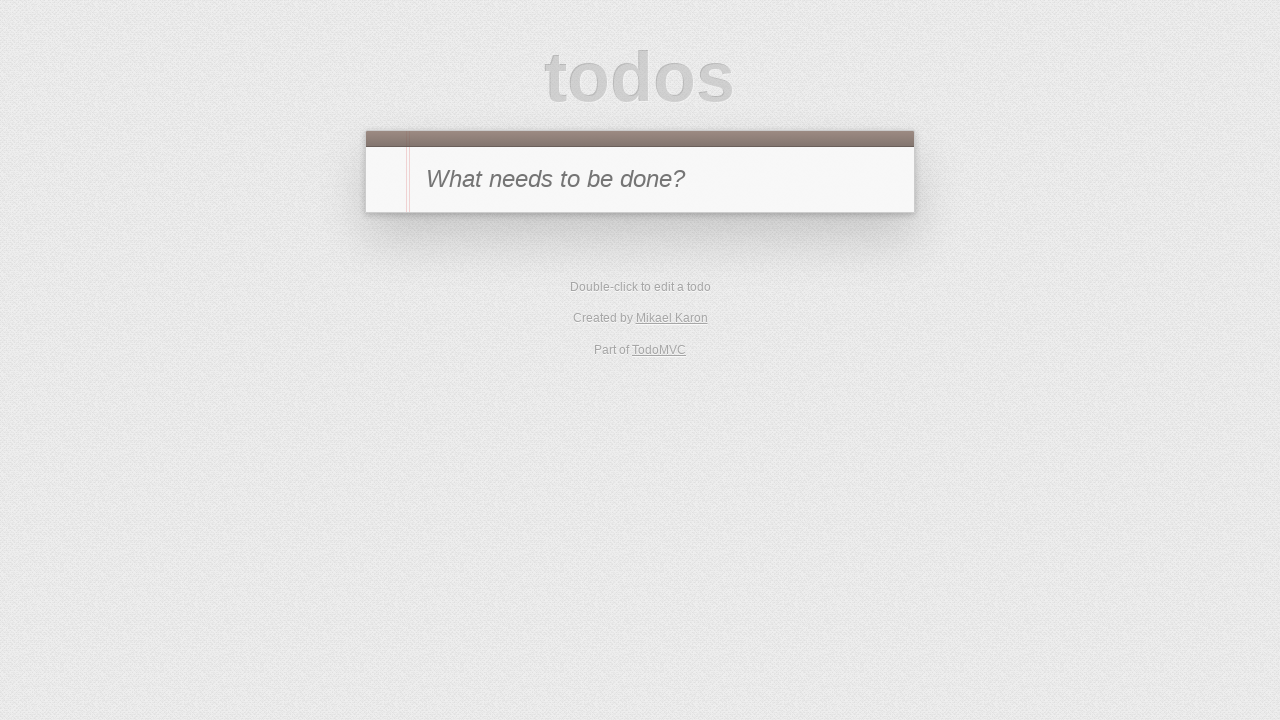

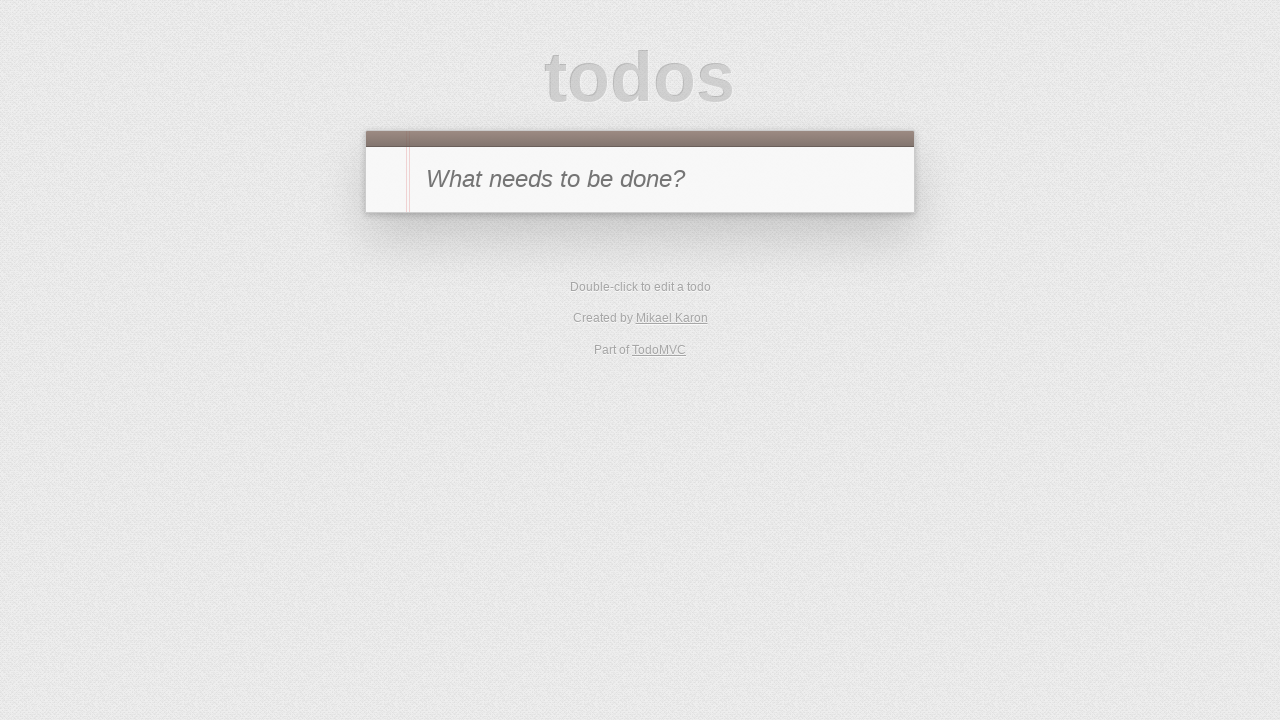